Tests iframe switching functionality by navigating to a W3Schools tryit page, switching to the result iframe, and clicking a button that triggers a JavaScript confirm dialog.

Starting URL: https://www.w3schools.com/js/tryit.asp?filename=tryjs_confirm

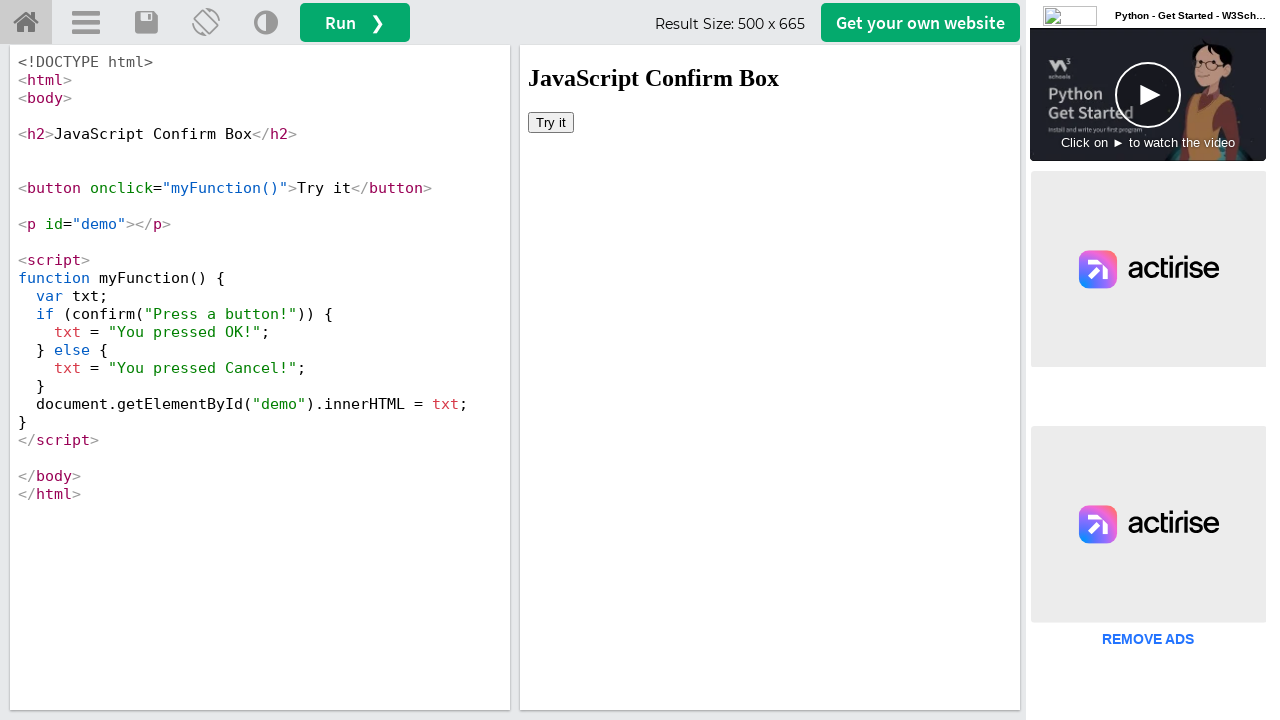

Located iframe with id 'iframeResult'
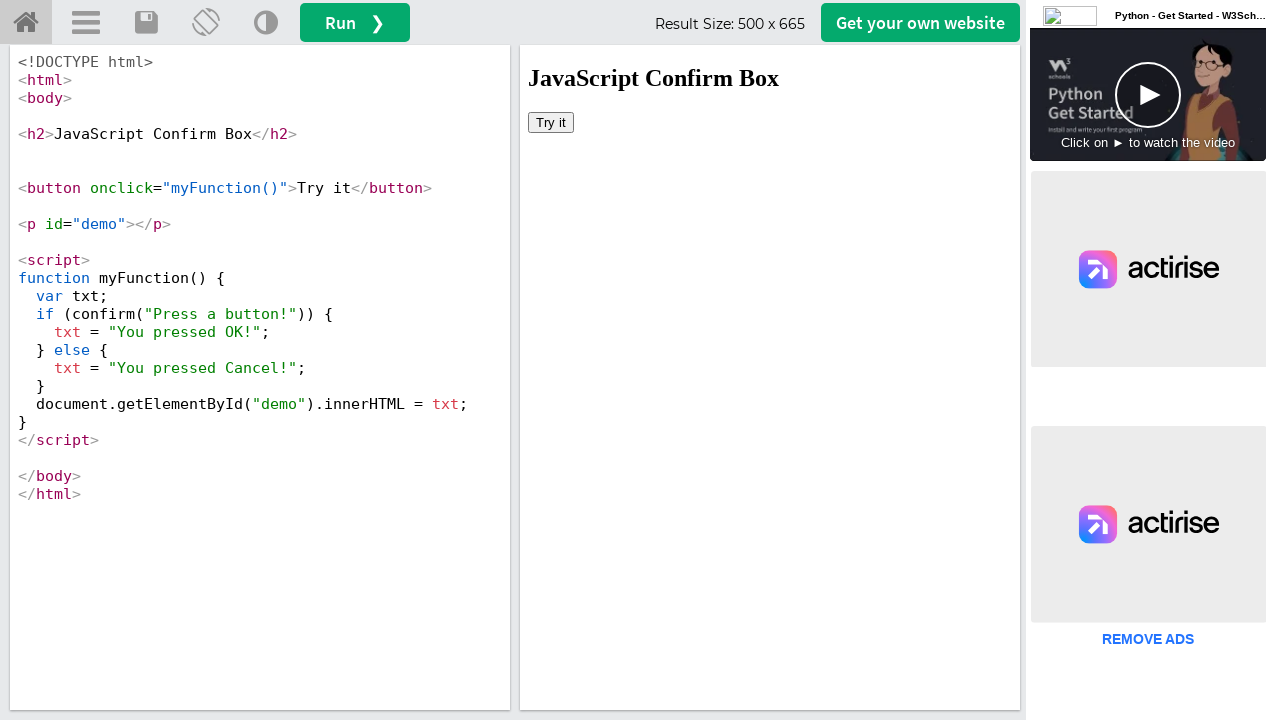

Waited 2000ms for iframe content to load
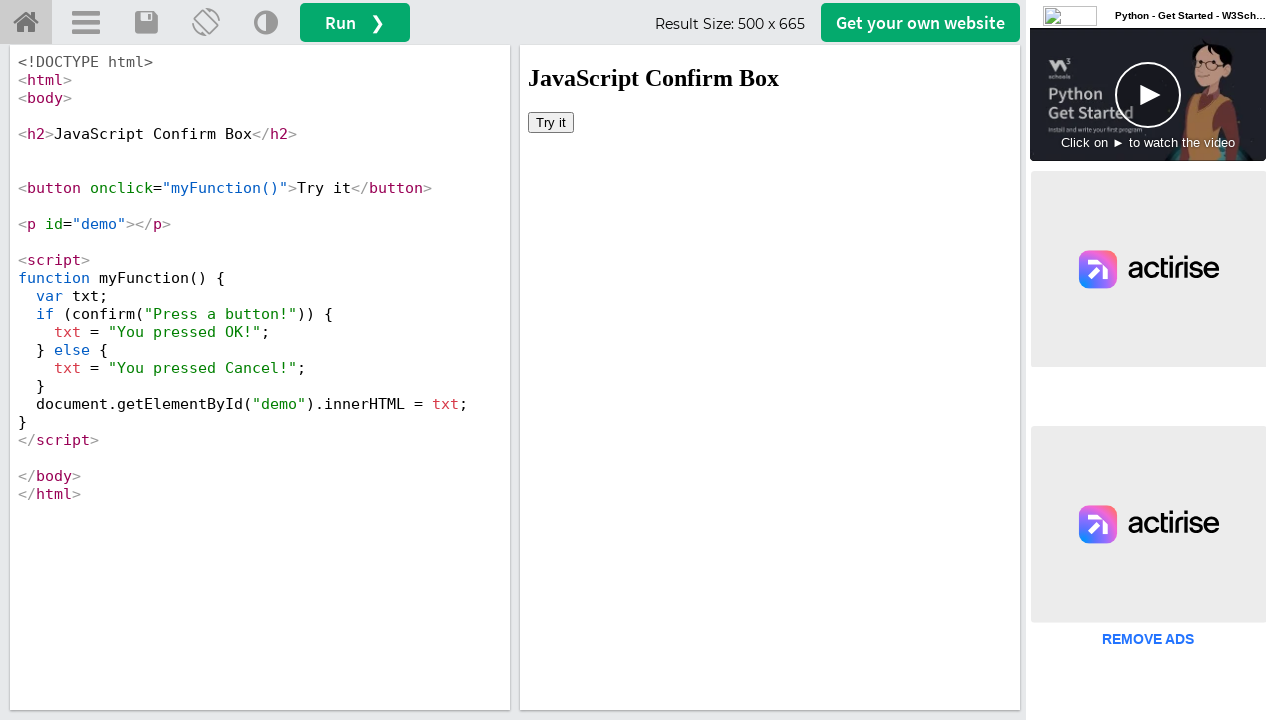

Clicked button with onclick='myFunction()' inside iframe to trigger confirm dialog at (551, 122) on #iframeResult >> internal:control=enter-frame >> xpath=//button[@onclick='myFunc
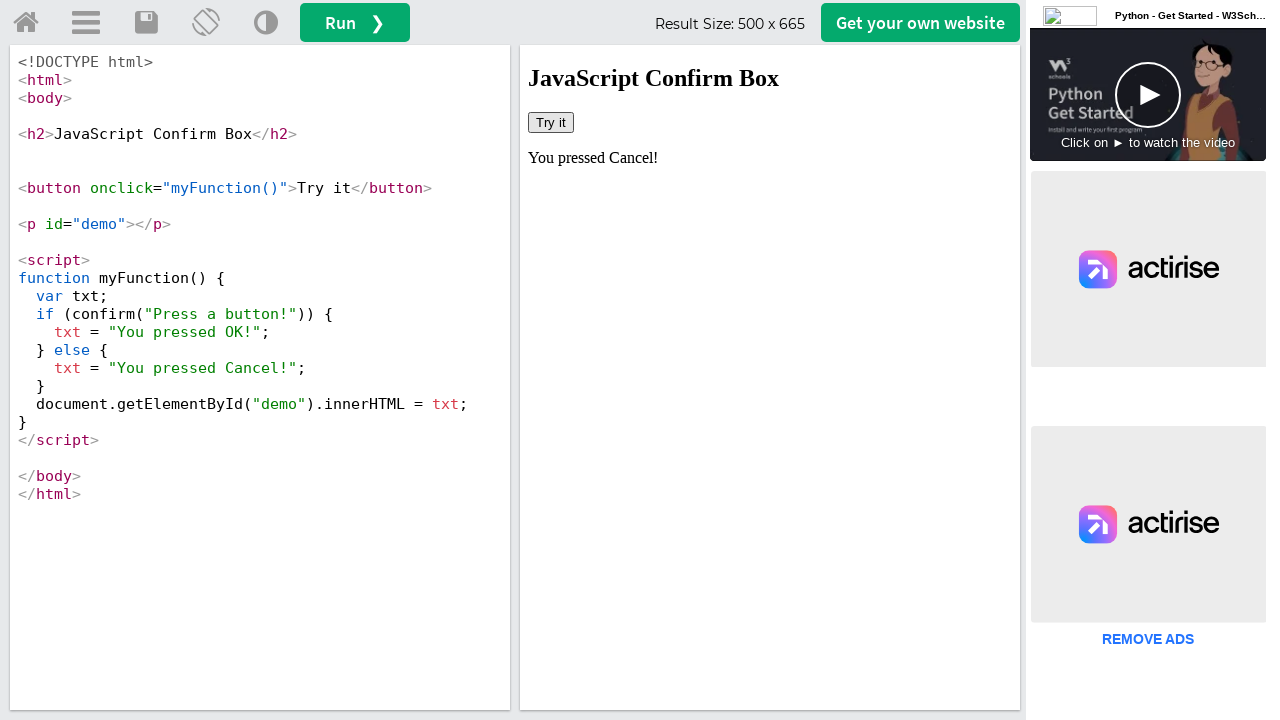

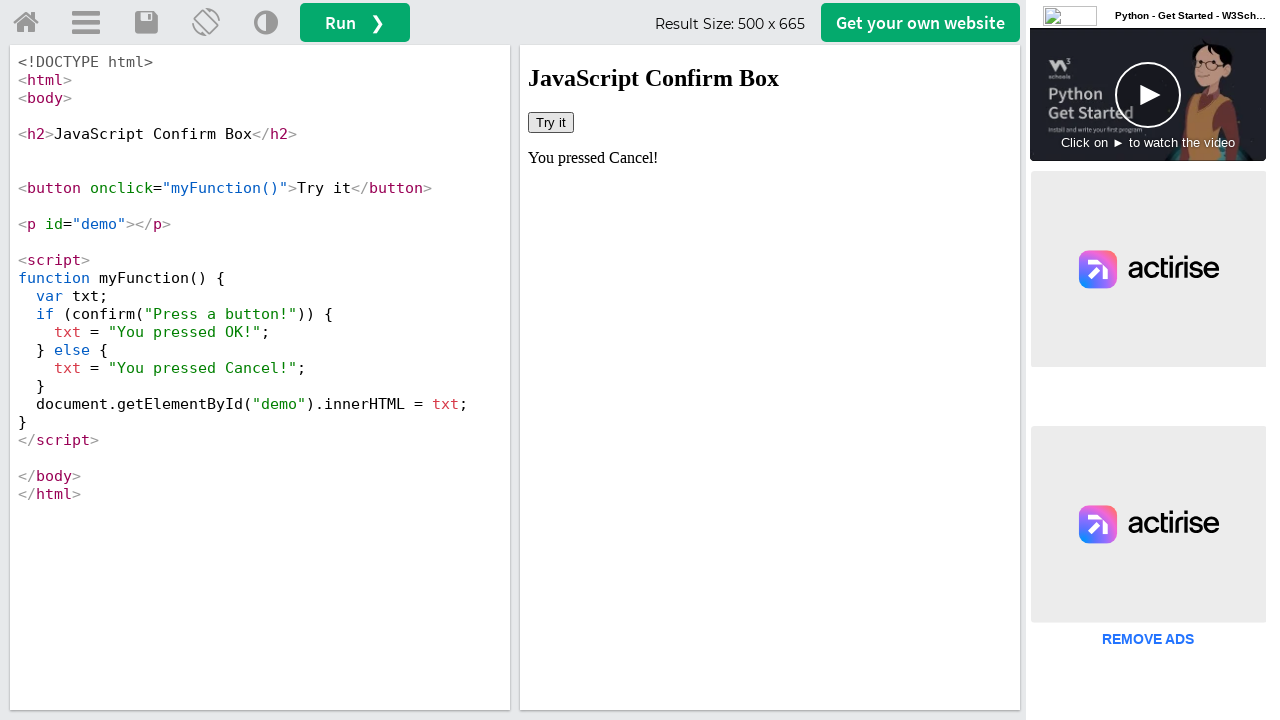